Tests selecting multiple values from a multi-select dropdown using keyboard modifiers

Starting URL: https://www.w3schools.com/tags/tryit.asp?filename=tryhtml_select_multiple

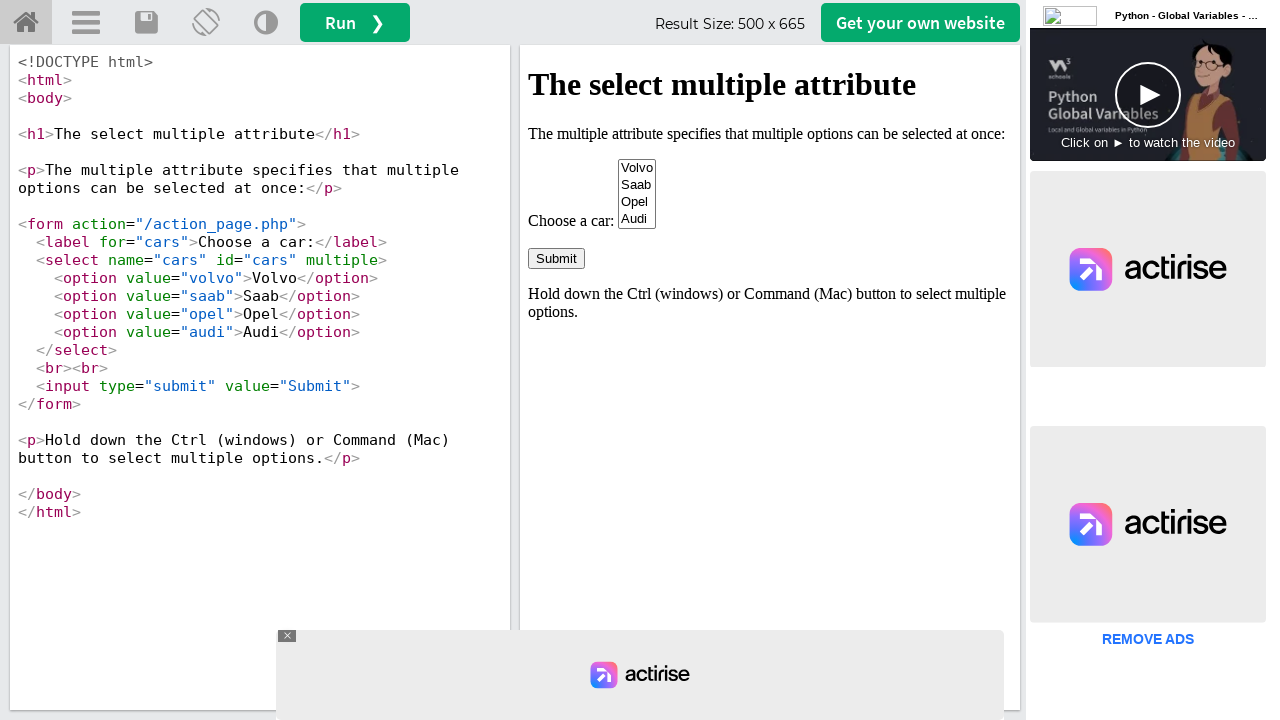

Located iframe containing the dropdown
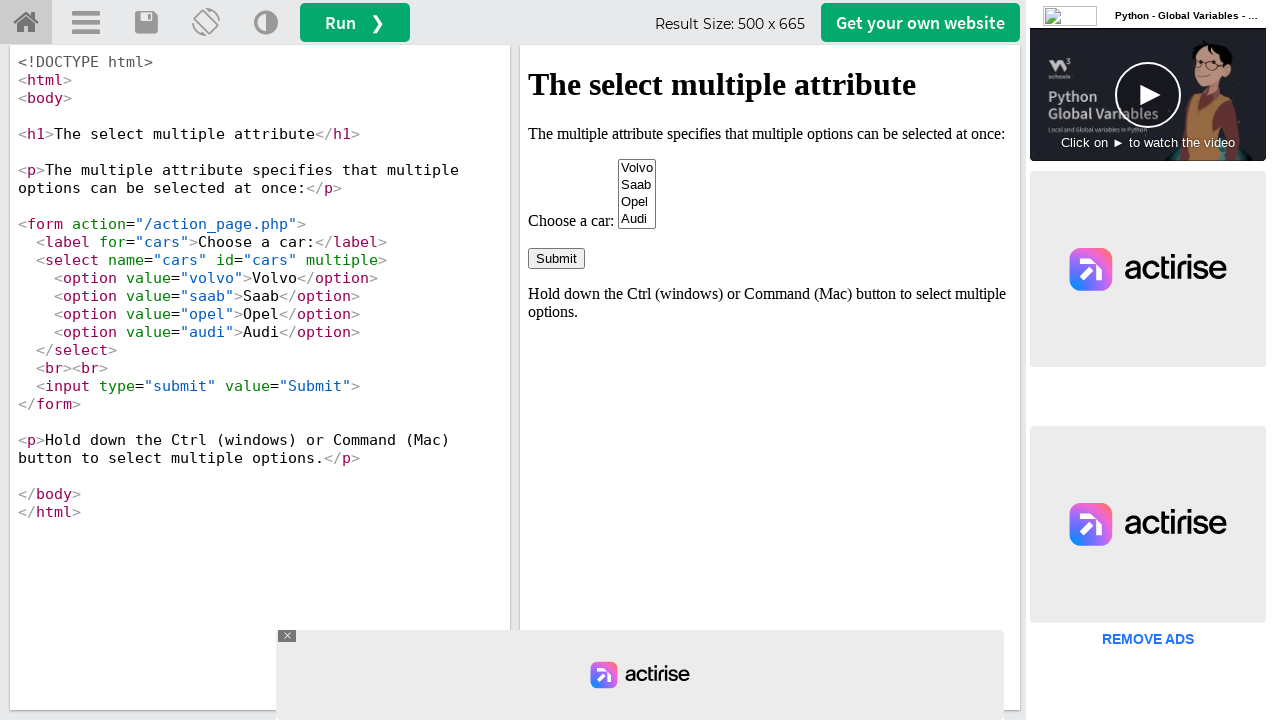

Located select element with name 'cars'
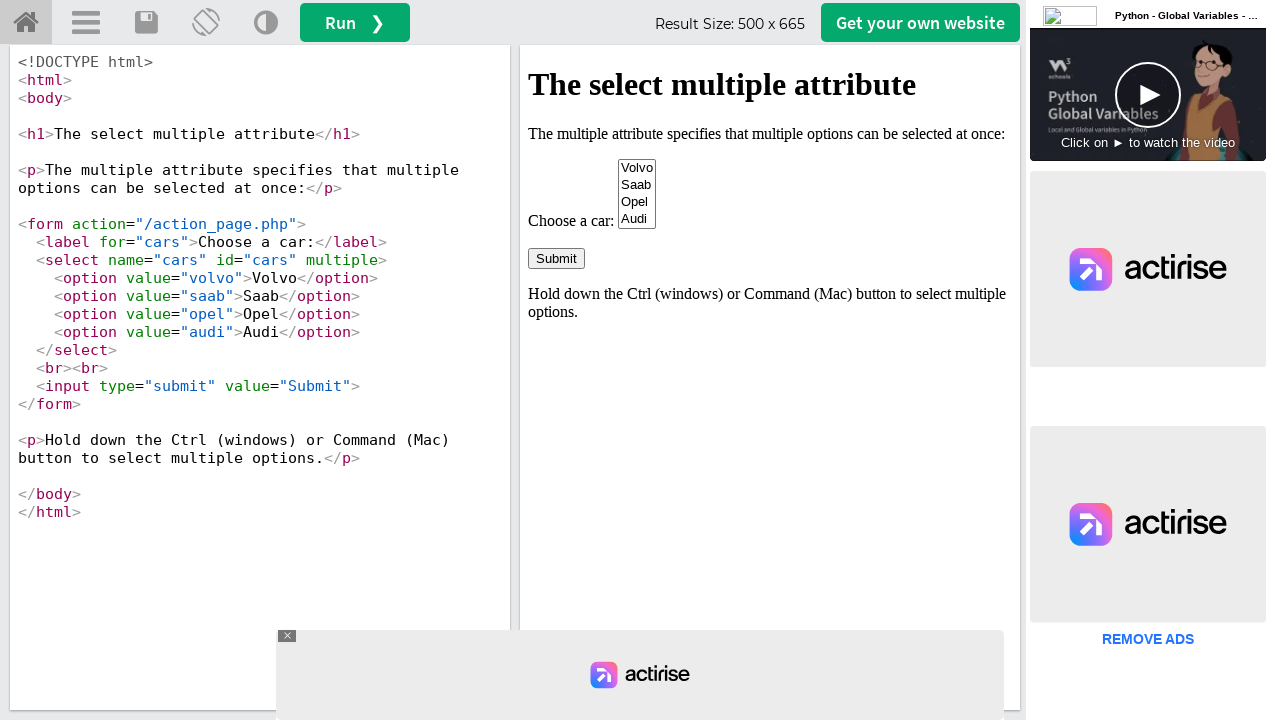

Pressed Control key down
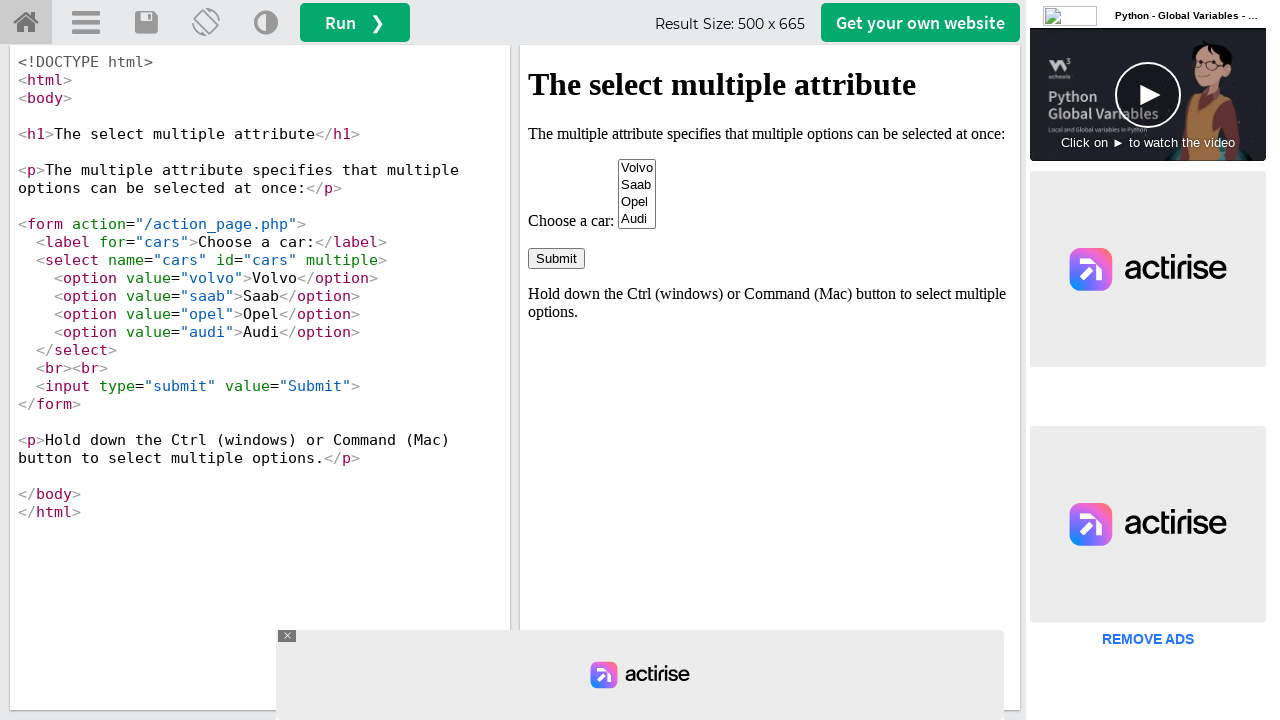

Clicked 4th option in dropdown while Control held at (637, 219) on iframe[name='iframeResult'] >> internal:control=enter-frame >> select[name='cars
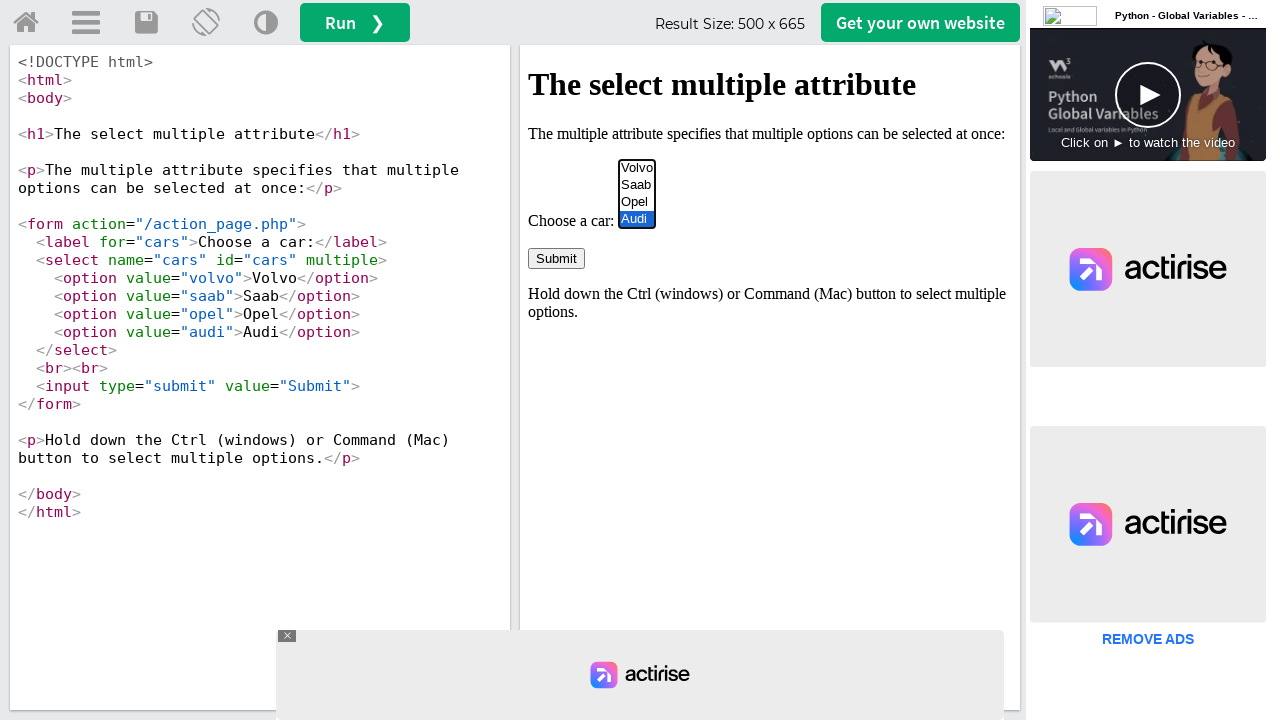

Clicked 2nd option in dropdown while Control held at (637, 185) on iframe[name='iframeResult'] >> internal:control=enter-frame >> select[name='cars
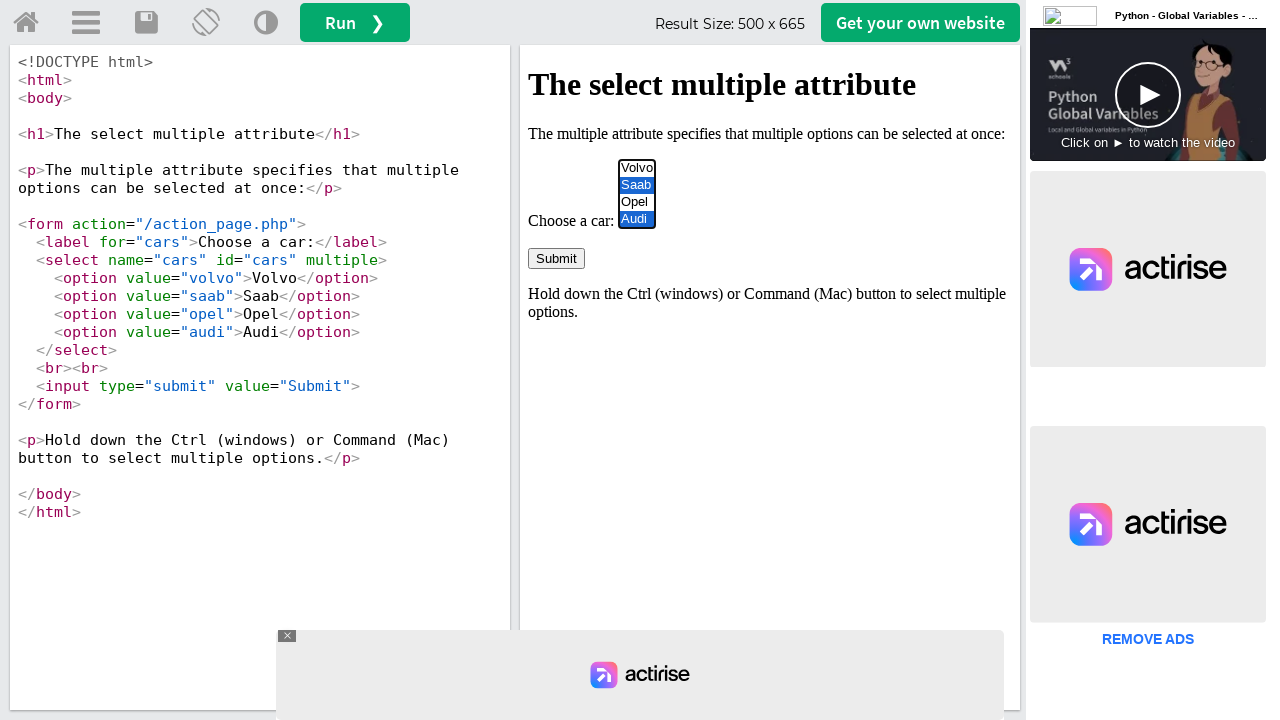

Released Control key
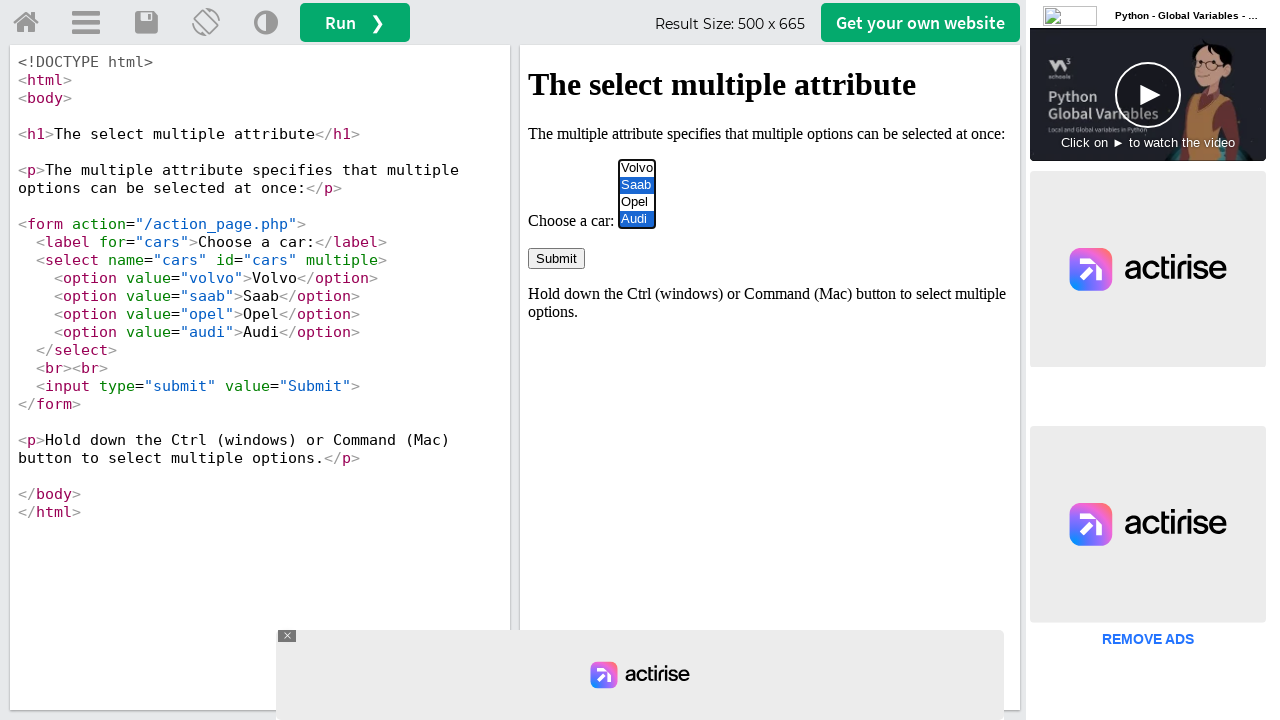

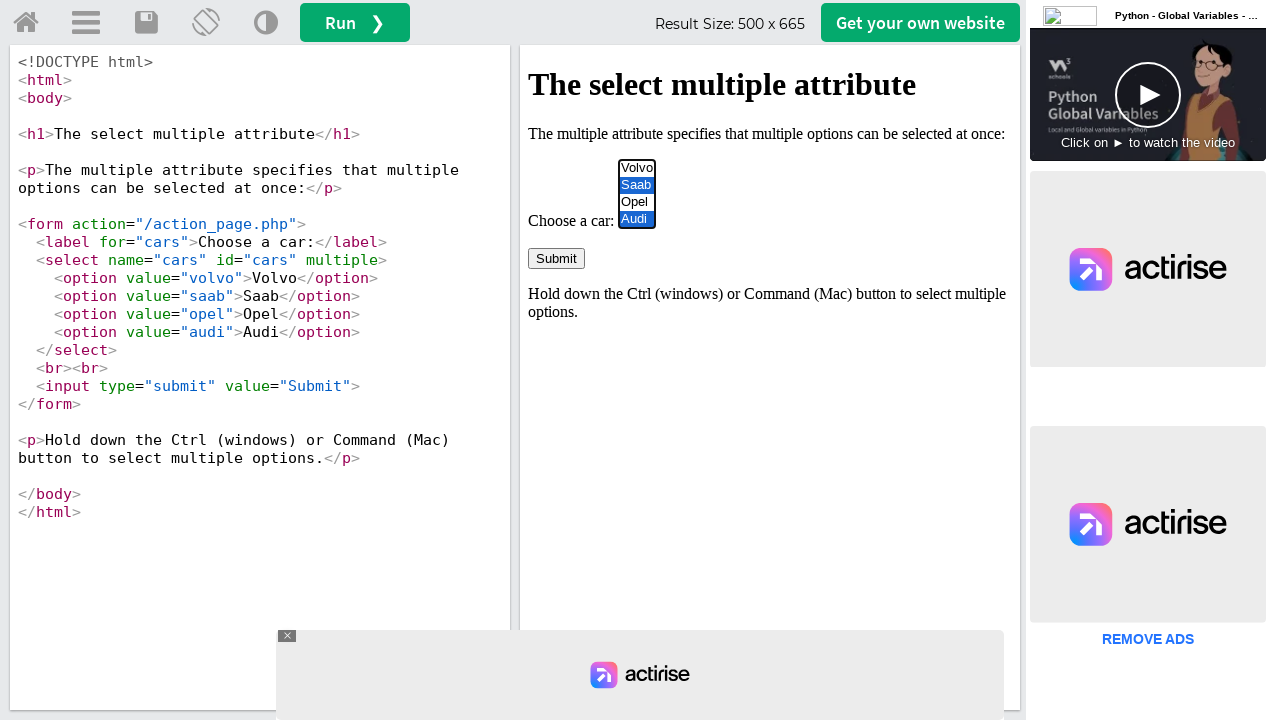